Tests selecting a dropdown option and verifying the selection

Starting URL: https://letcode.in/dropdowns

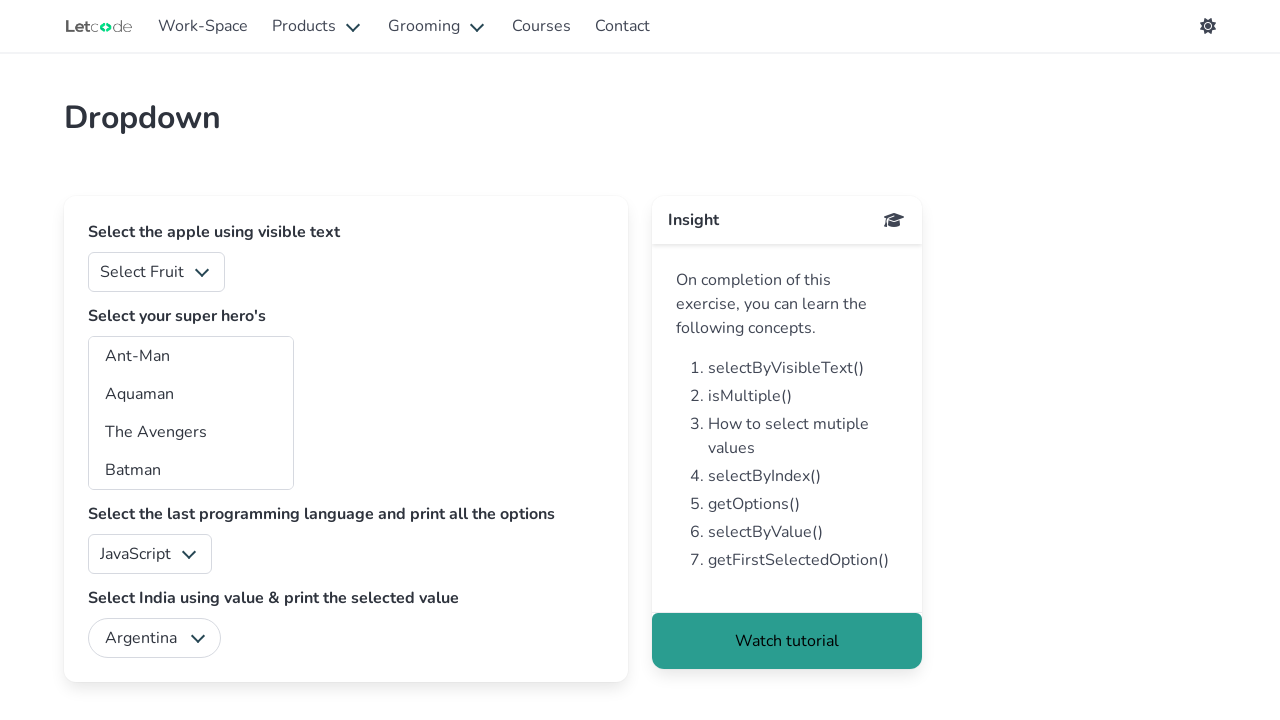

Waited for superheros dropdown to be visible
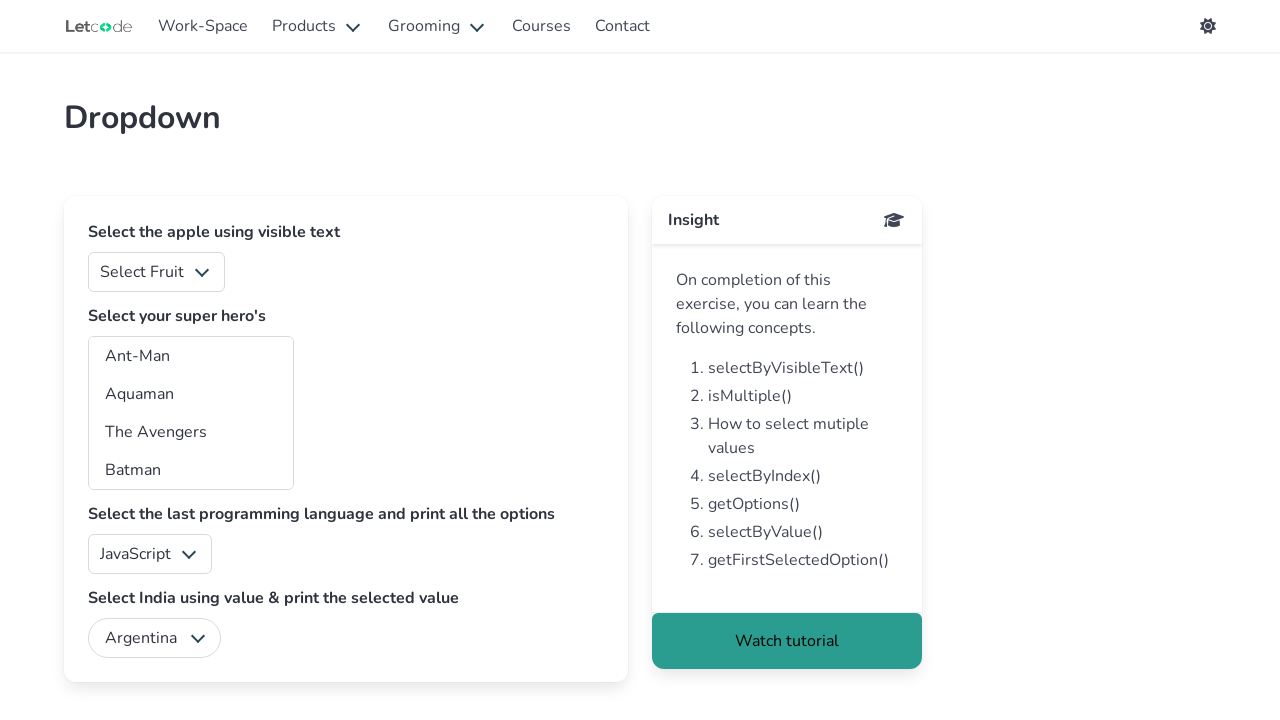

Selected dropdown option with value 'aq' from superheros dropdown on #superheros
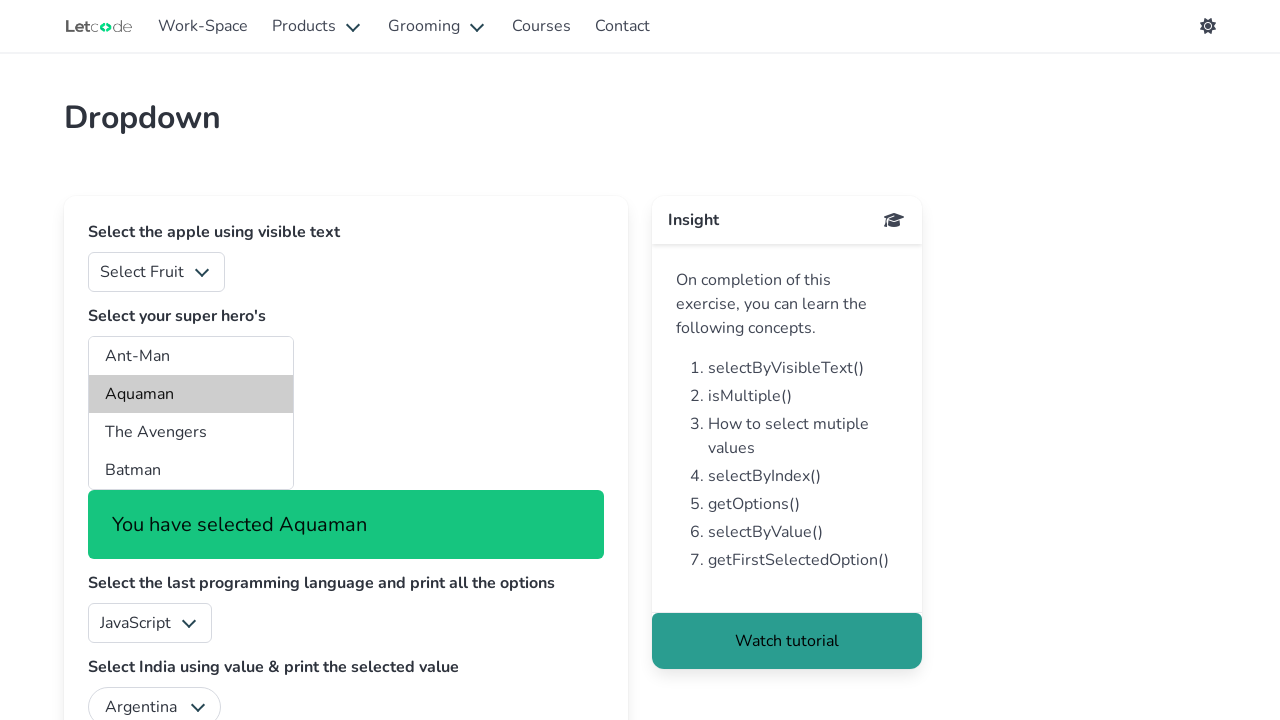

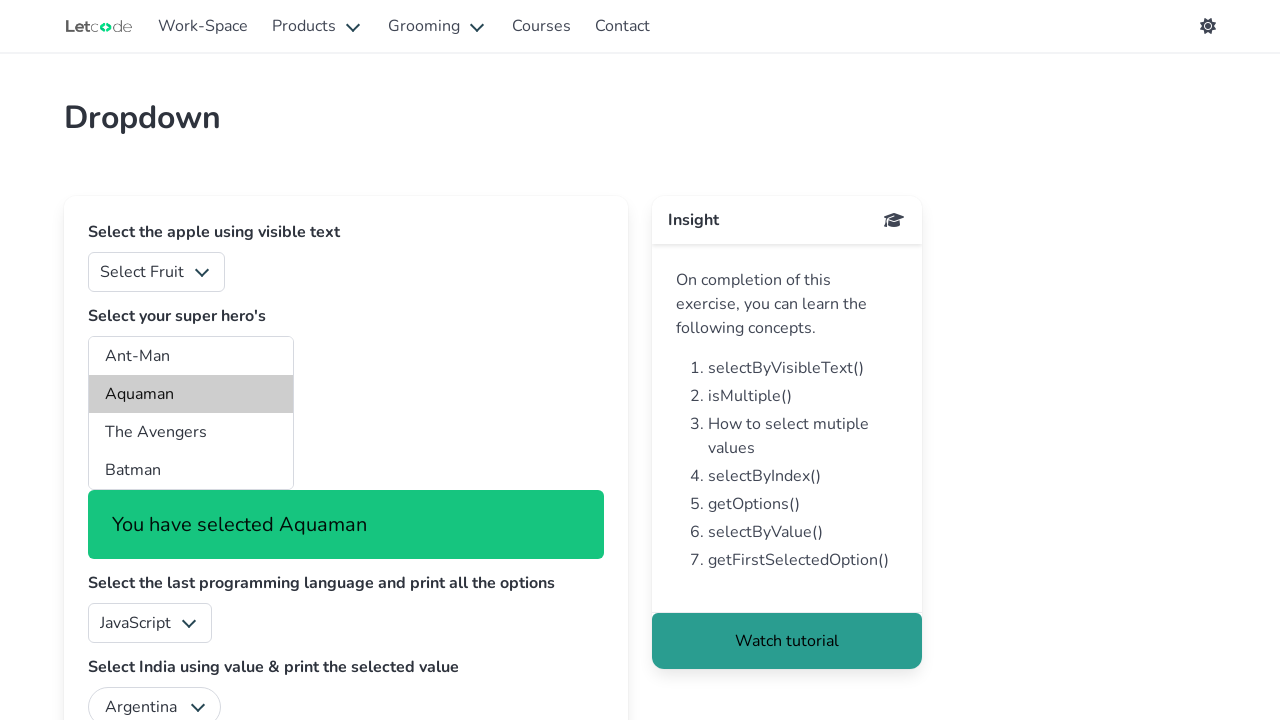